Tests keyboard navigation on a form by clicking a radio button and using keyboard keys to navigate through the page

Starting URL: https://cursoautomacao.netlify.app/

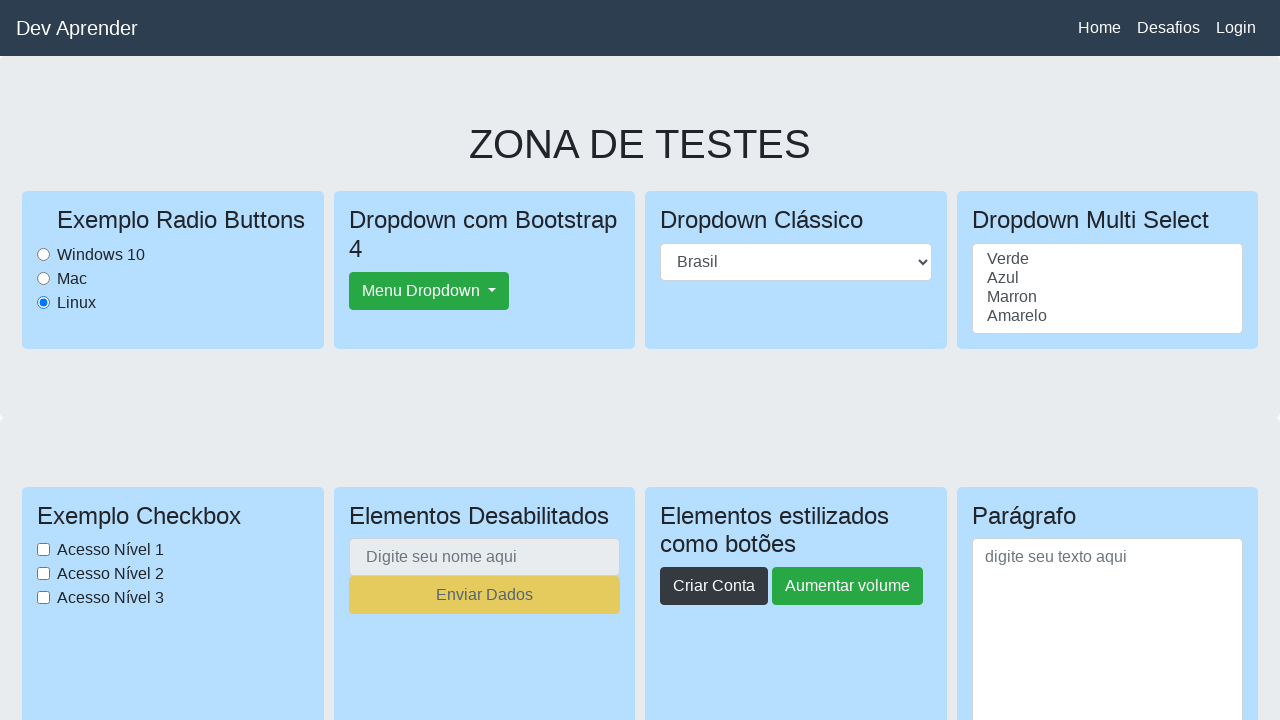

Clicked Windows radio button at (44, 254) on #WindowsRadioButton
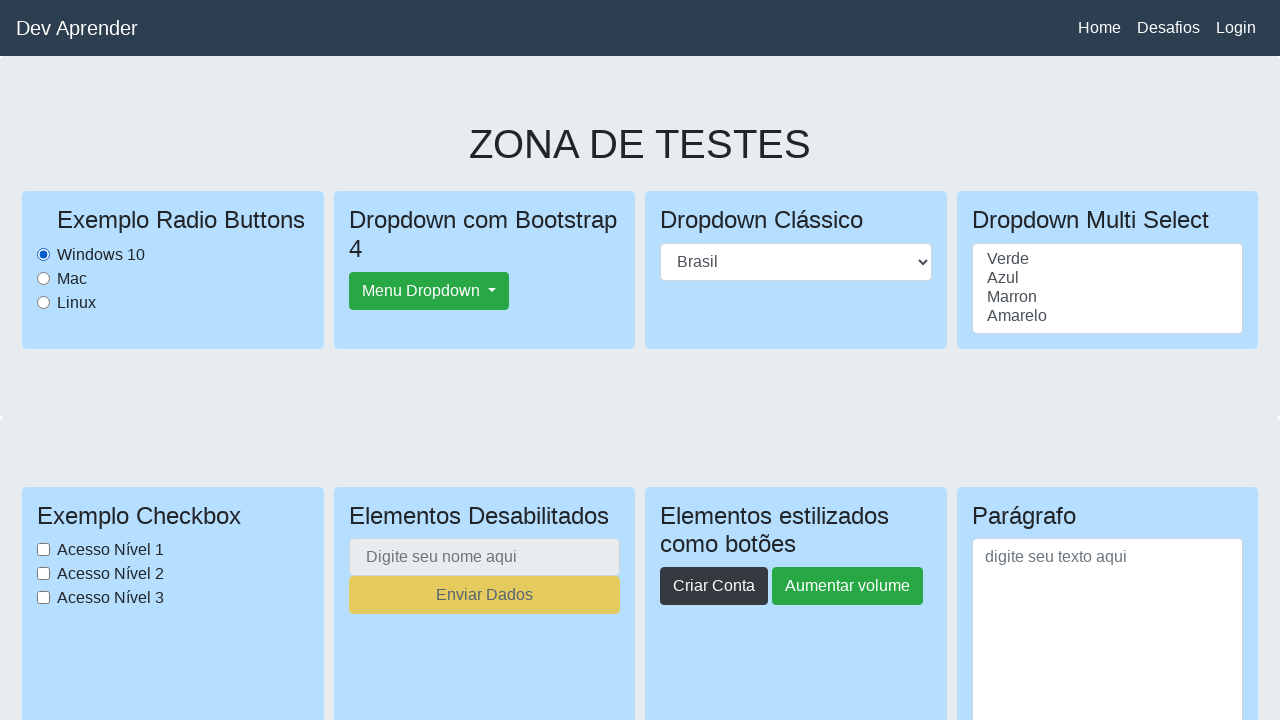

Pressed ArrowDown key to navigate form
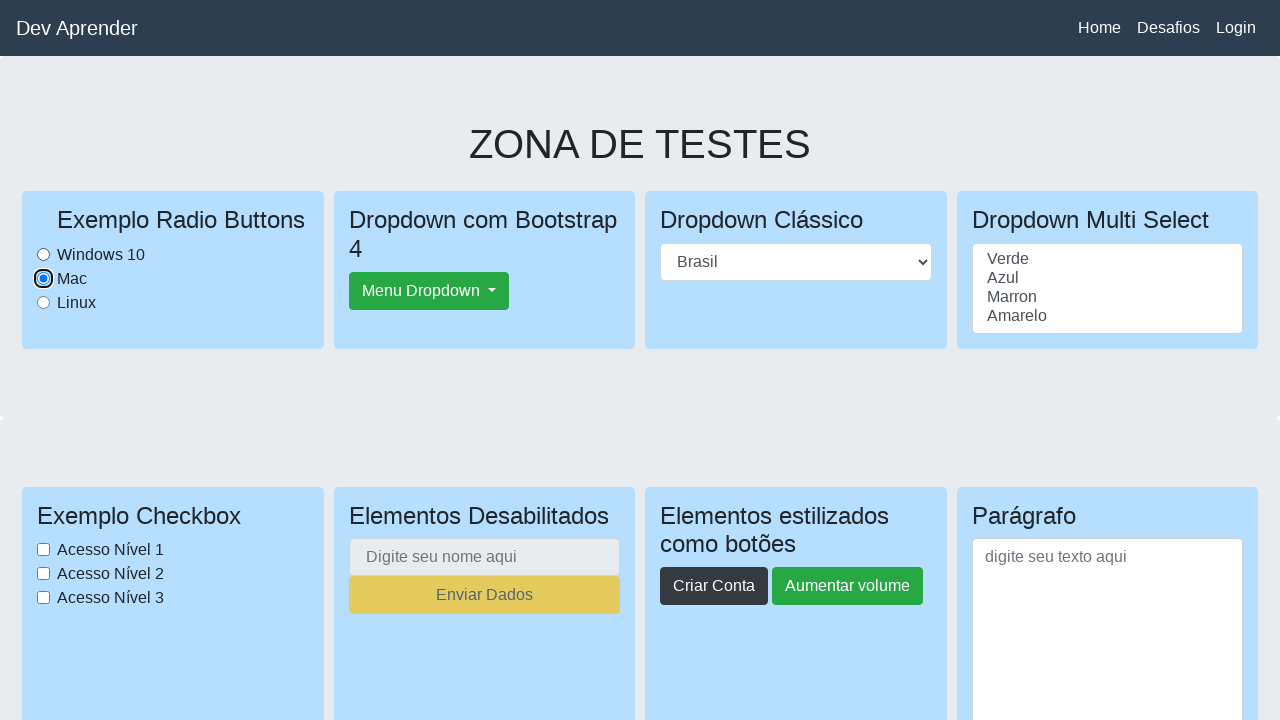

Pressed Tab key to navigate to next element
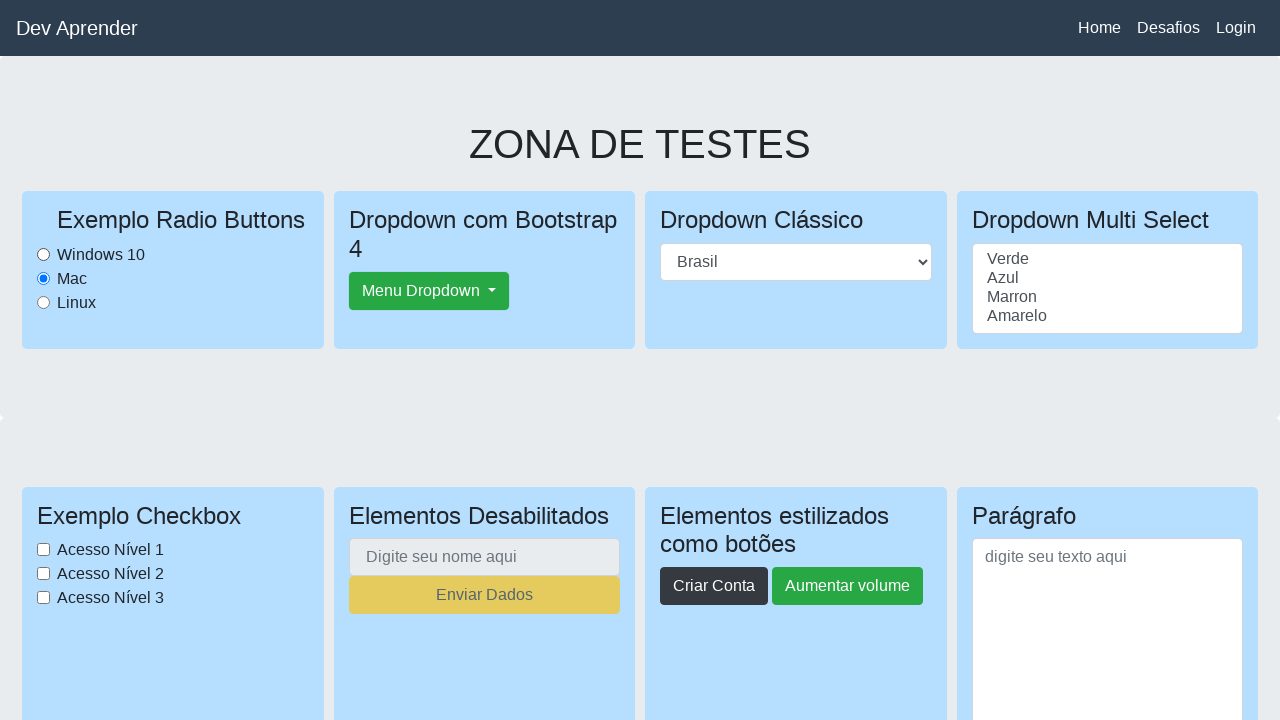

Pressed PageDown key to scroll down the page
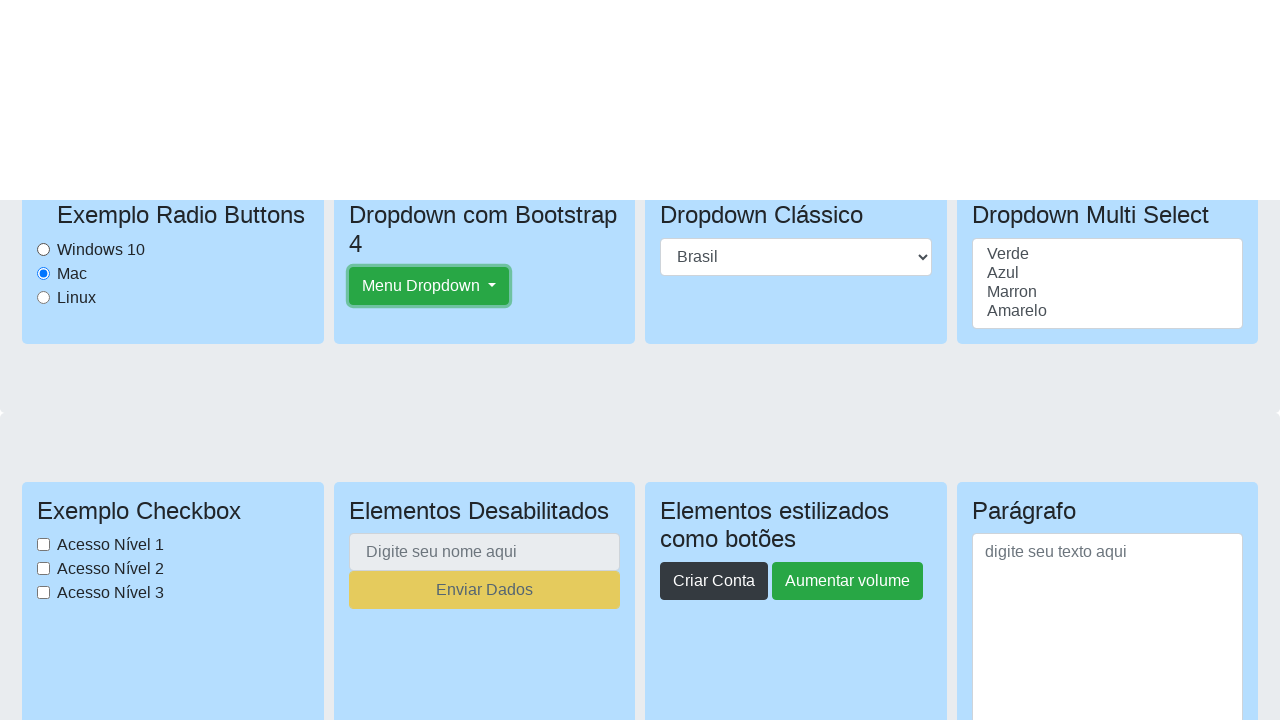

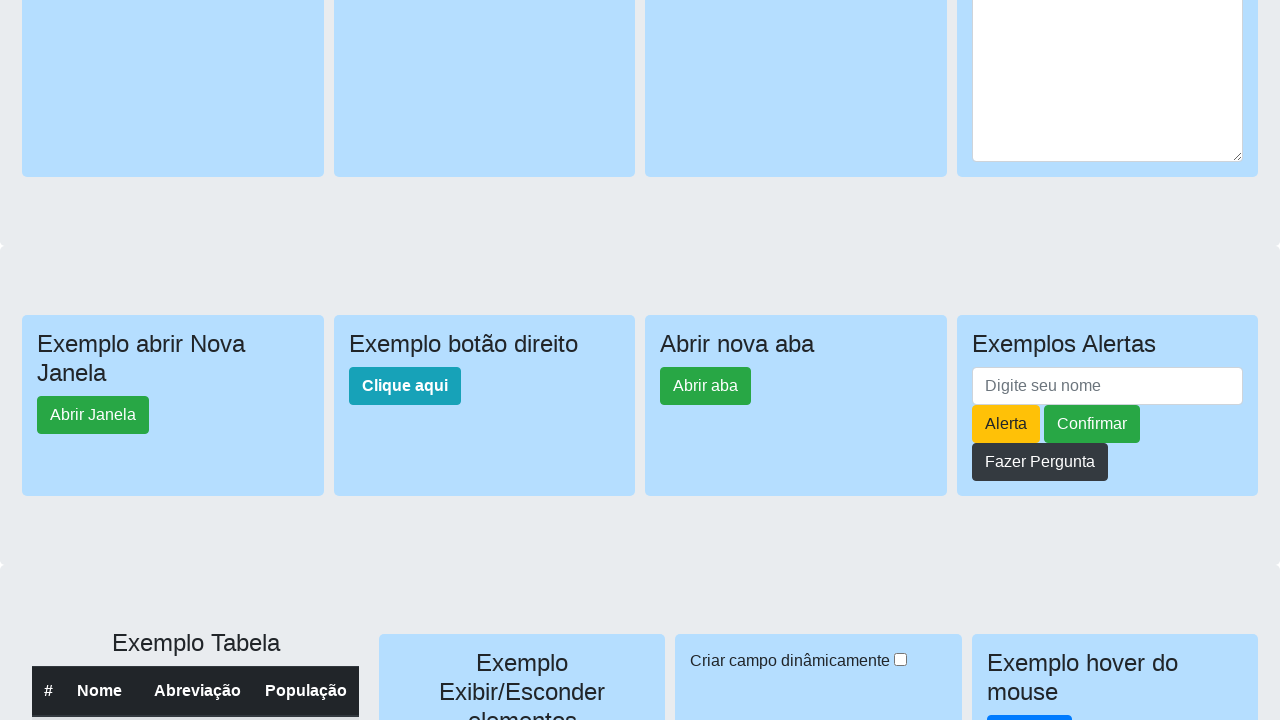